Fills out the entire feedback form, clicks Send, then clicks No on the confirmation page to go back, and verifies all previously entered data is preserved in the form fields.

Starting URL: https://kristinek.github.io/site/tasks/provide_feedback

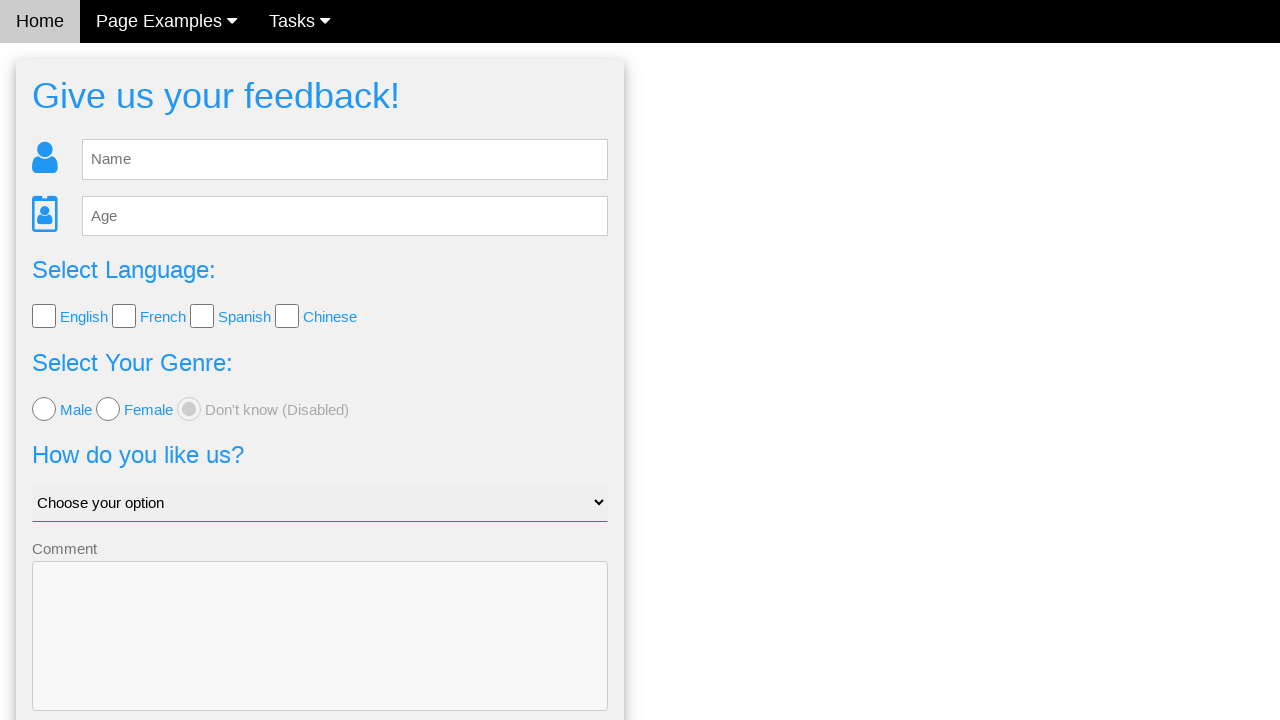

Filled name field with 'Elena' on #fb_name
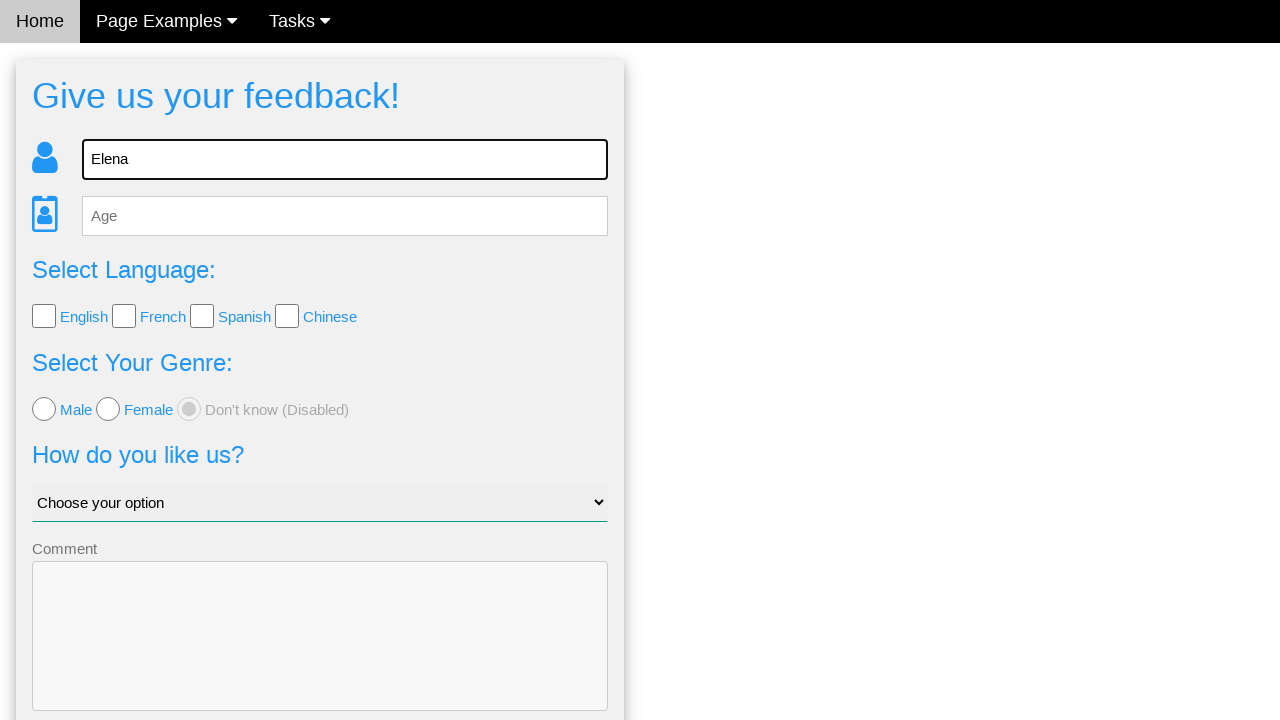

Filled age field with '35' on #fb_age
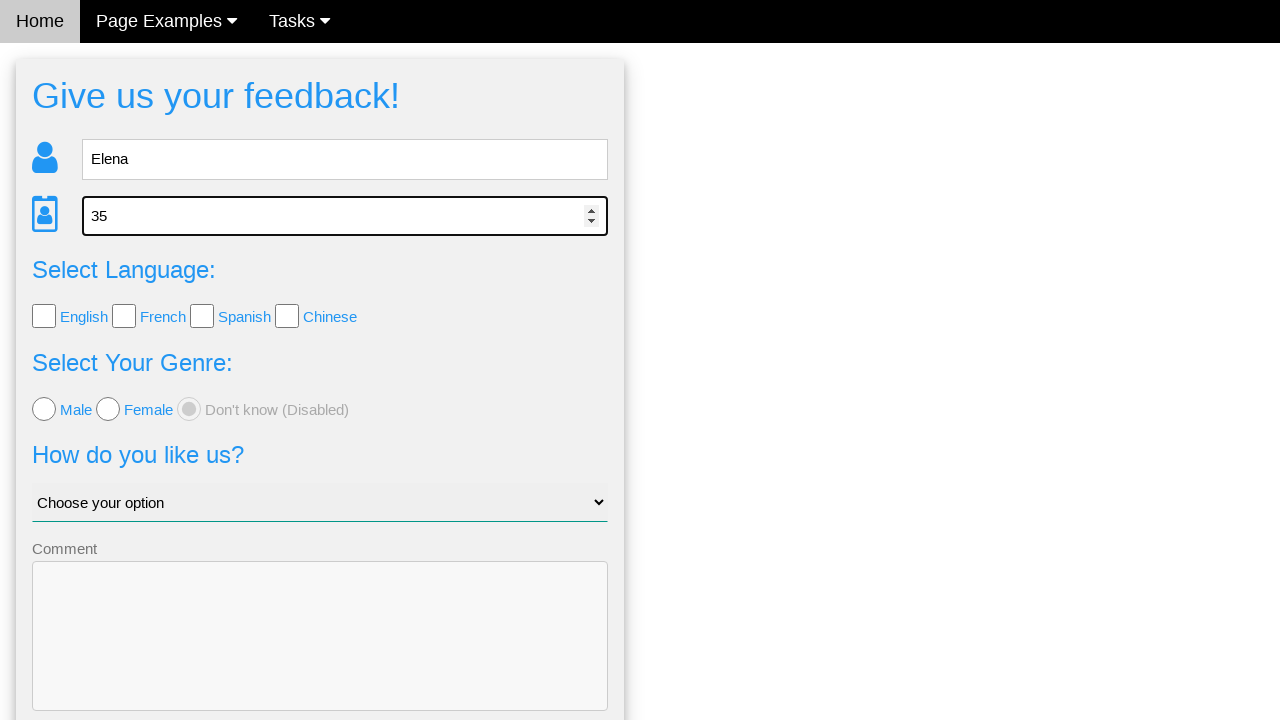

Selected English checkbox at (44, 316) on .w3-check[value='English'][type='checkbox']
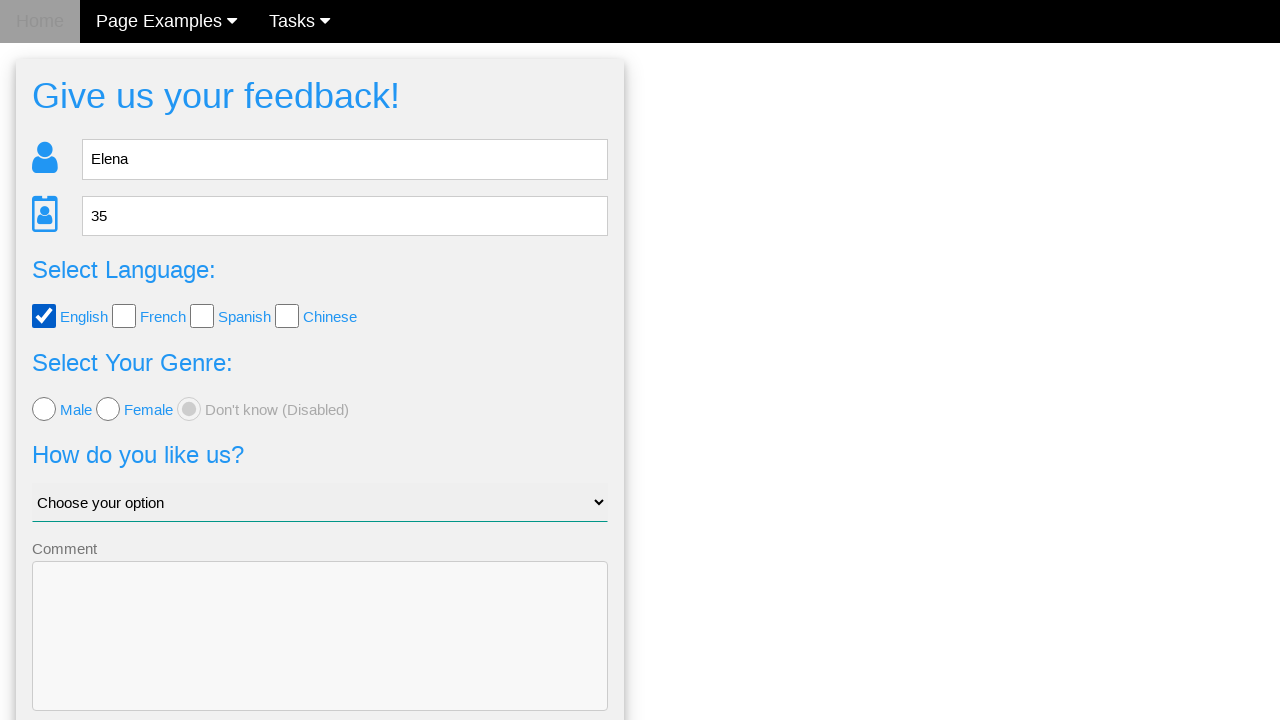

Selected male radio button at (44, 409) on .w3-radio[value='male'][type='radio']
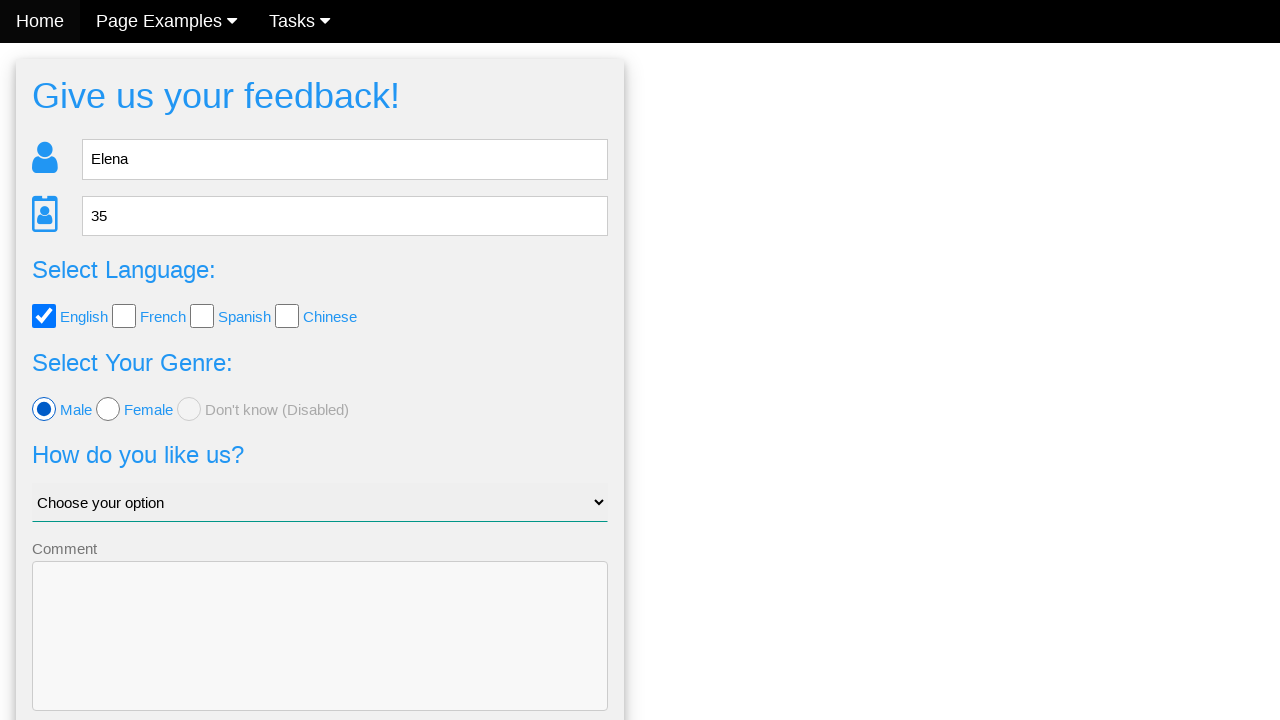

Selected 'Why me?' from dropdown on #like_us
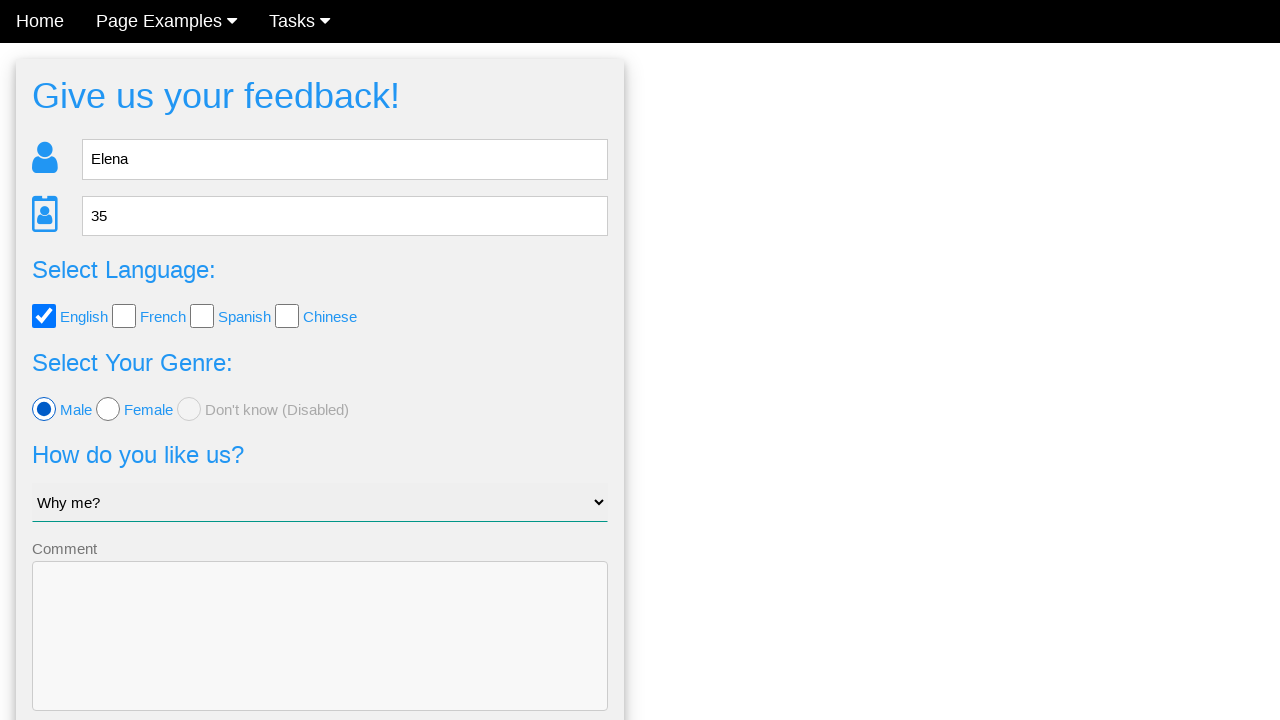

Filled comment textarea with 'Testing feedback' on textarea[name='comment']
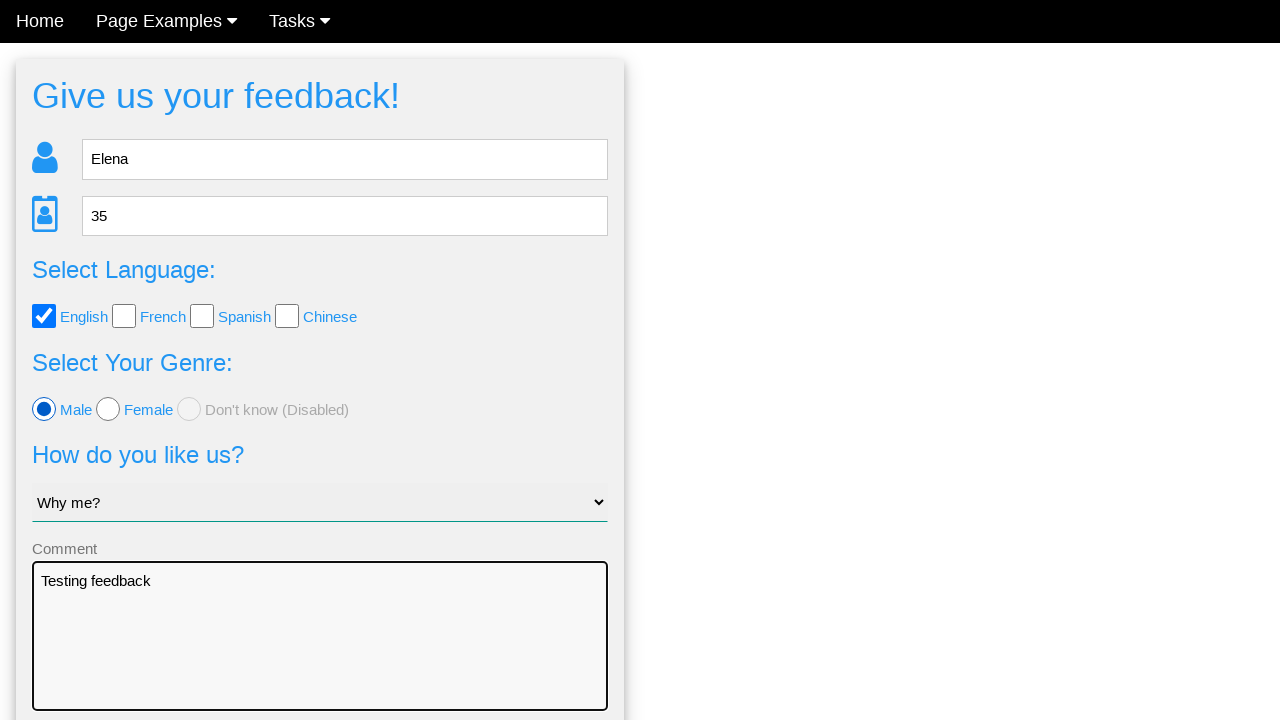

Clicked Send button to submit feedback at (320, 656) on button.w3-btn-block.w3-blue.w3-section
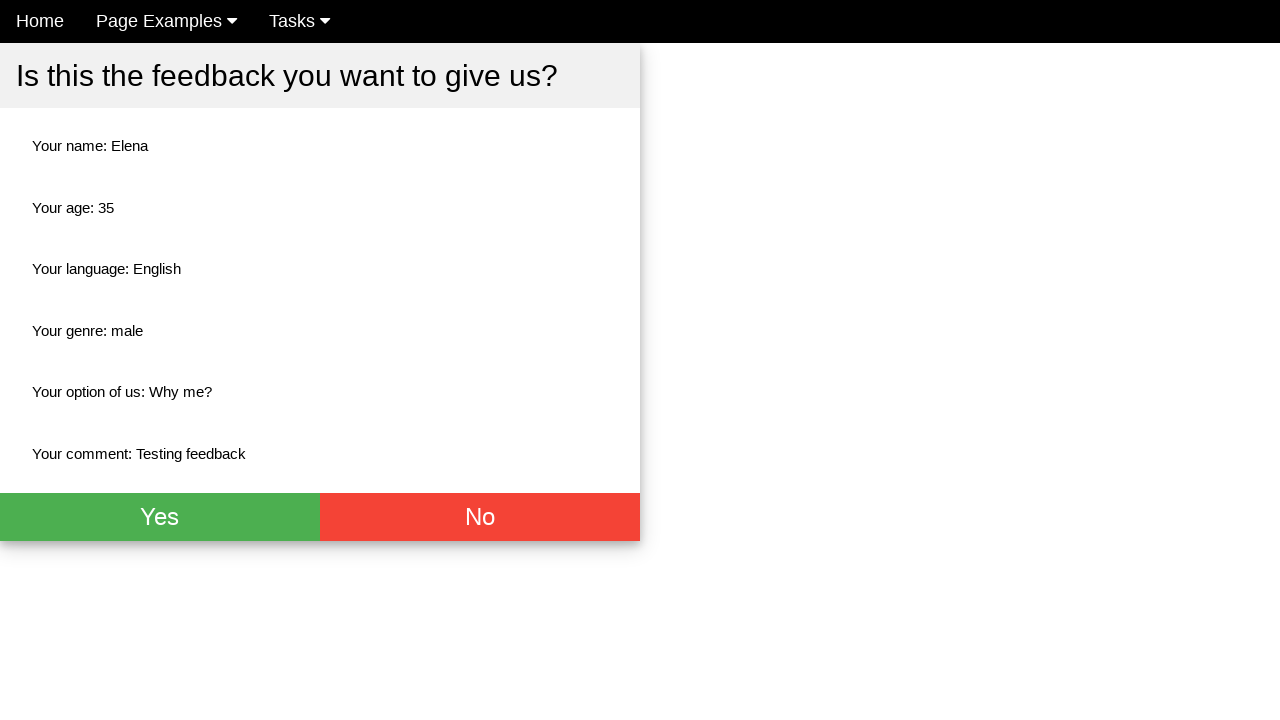

Confirmation page loaded with No button
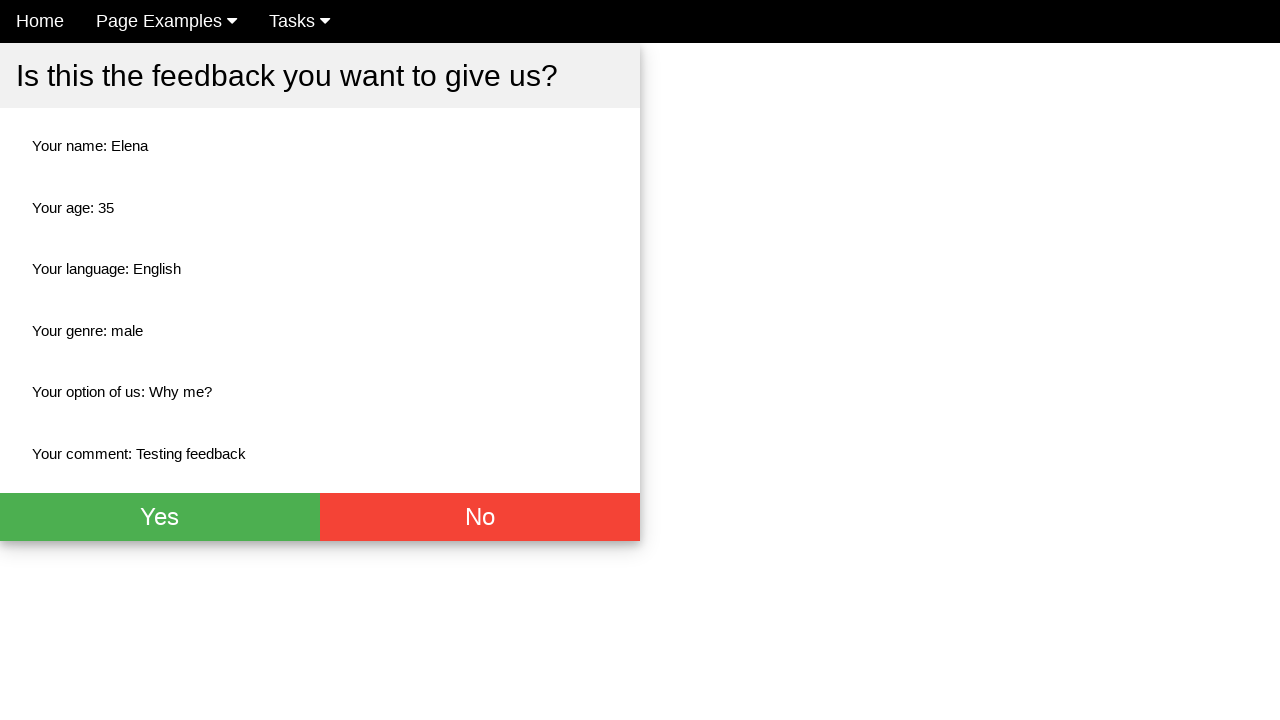

Clicked No button to return to feedback form at (480, 517) on button.w3-btn.w3-red.w3-xlarge
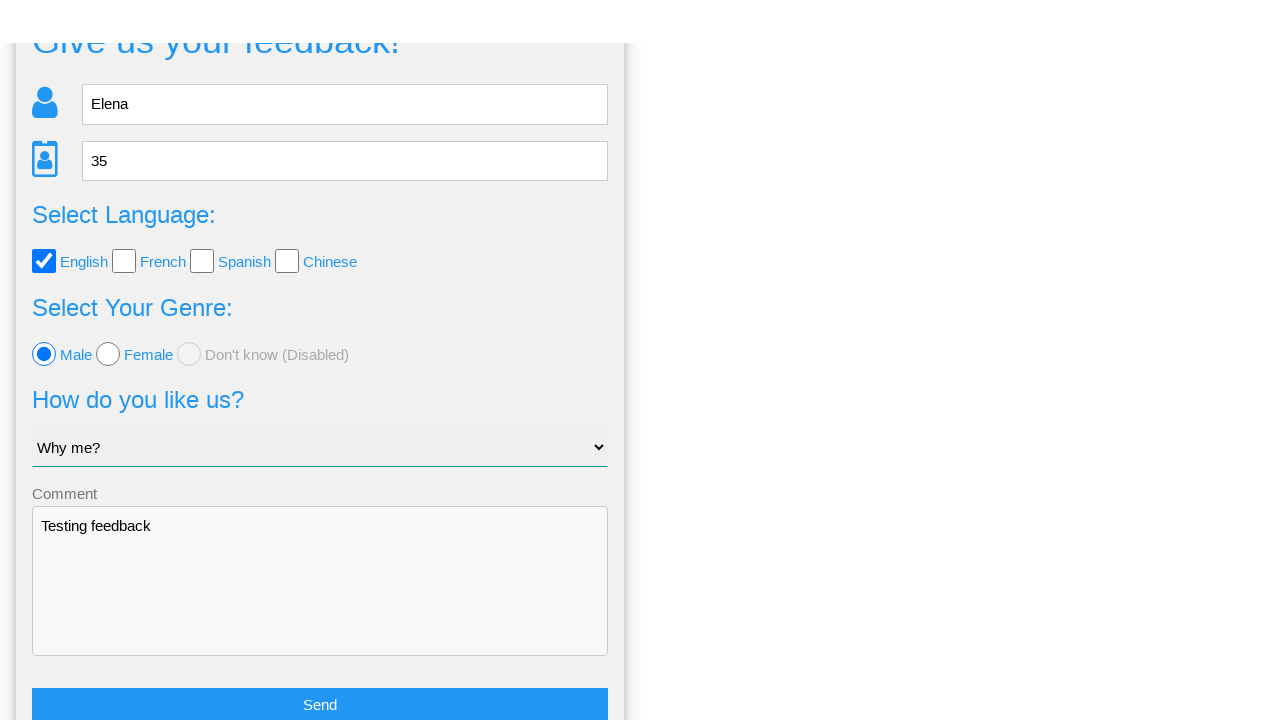

Feedback form reloaded after clicking No
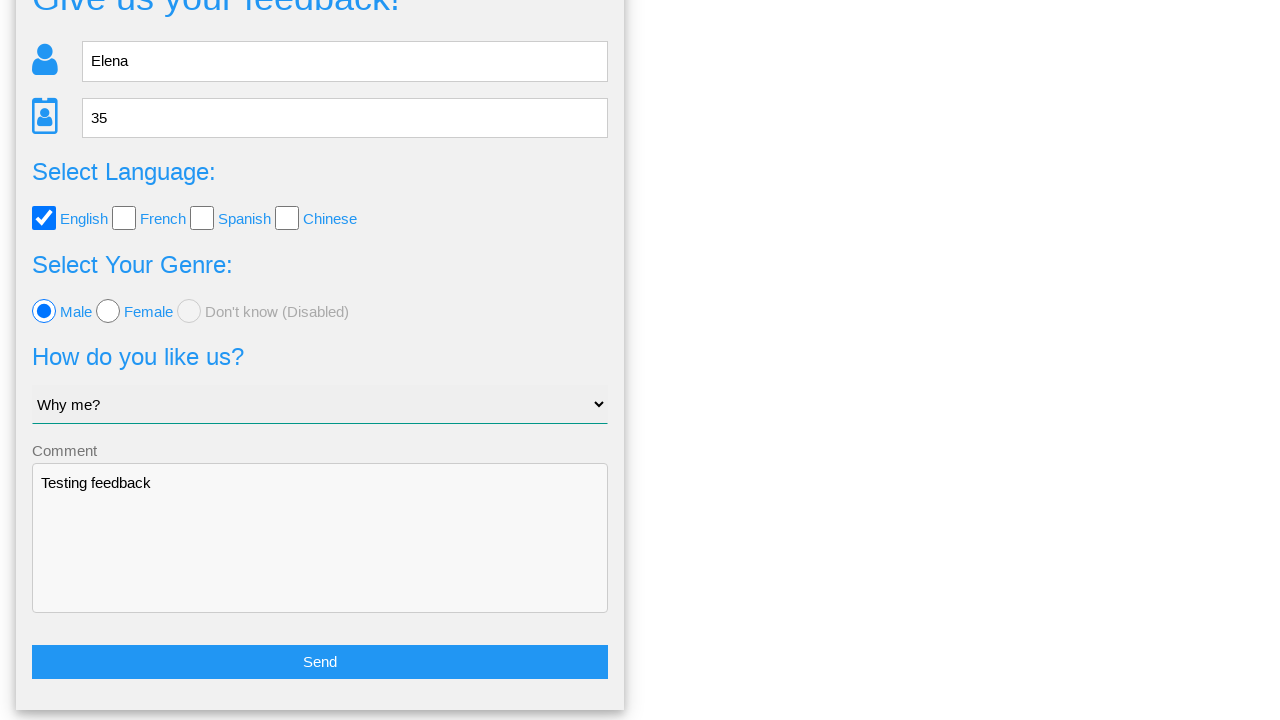

Verified name field retained 'Elena'
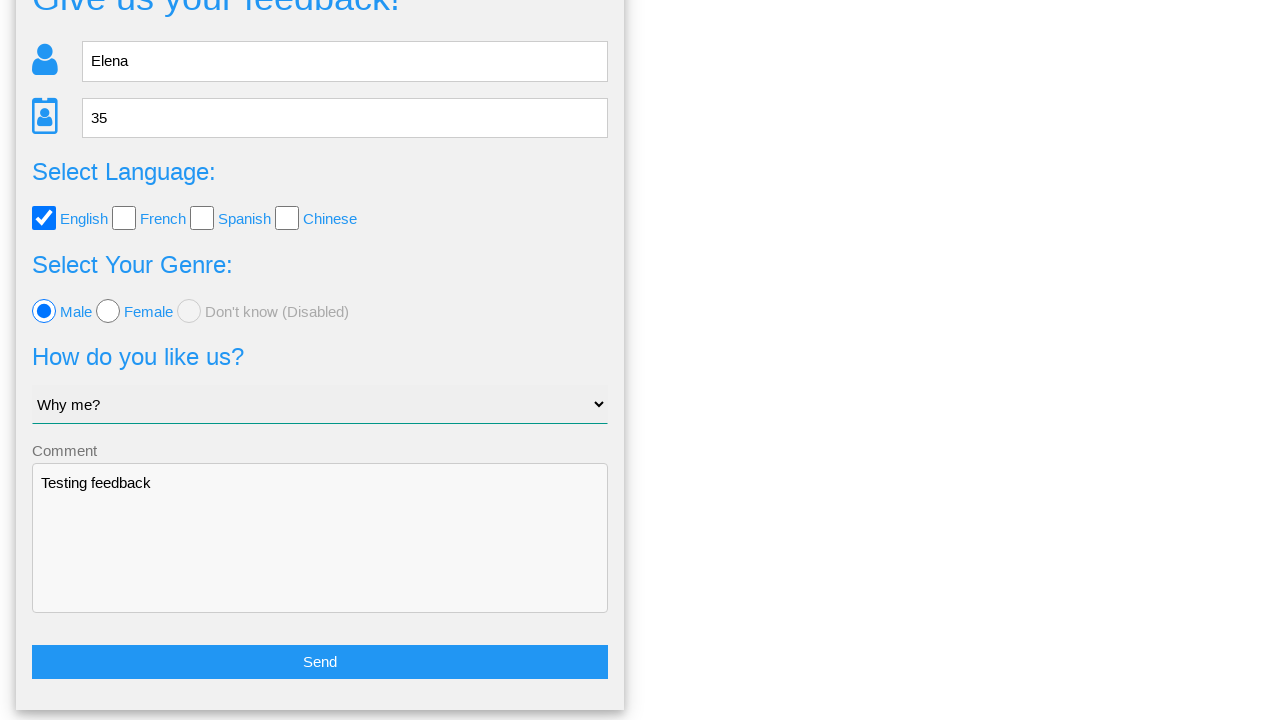

Verified age field retained '35'
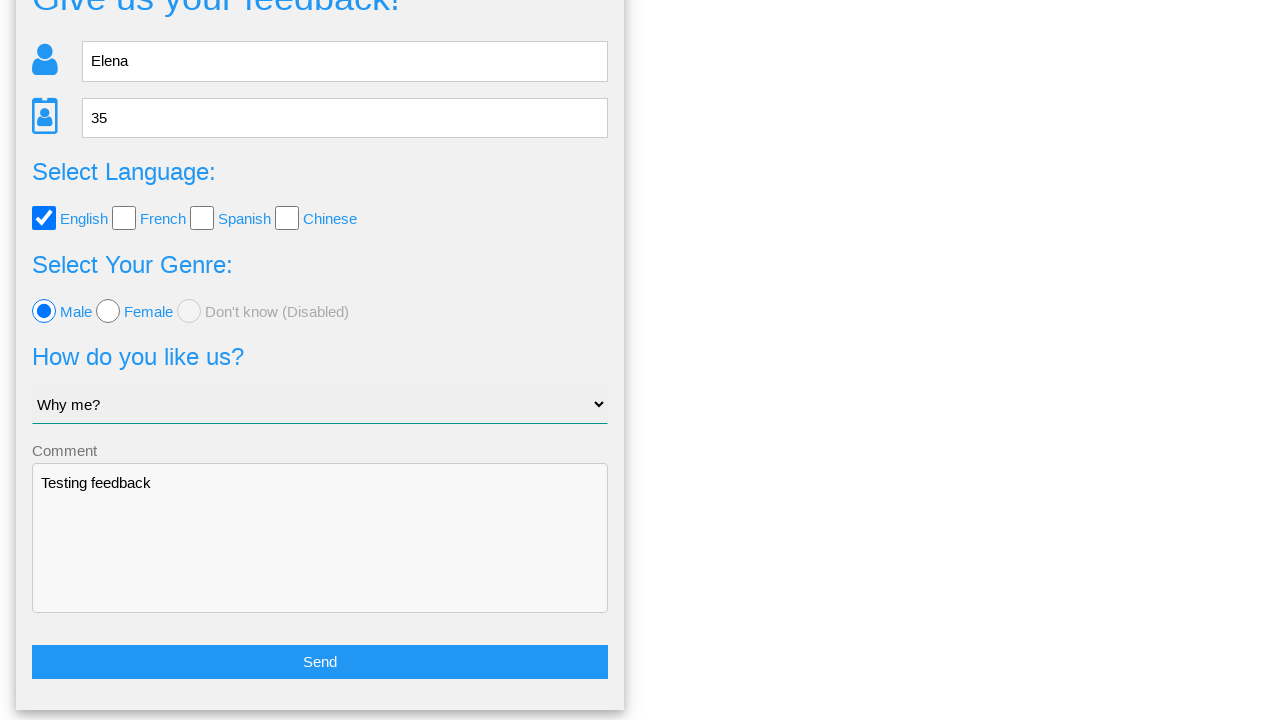

Verified English checkbox remained checked
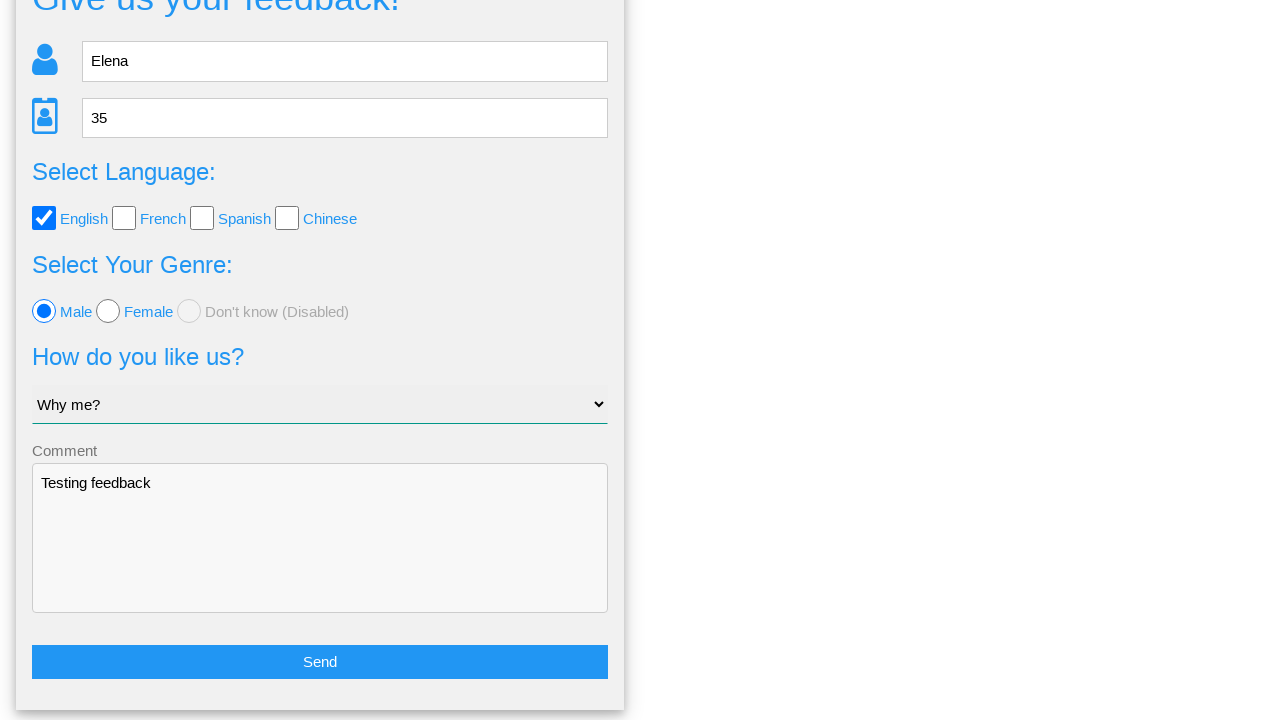

Verified male radio button remained selected
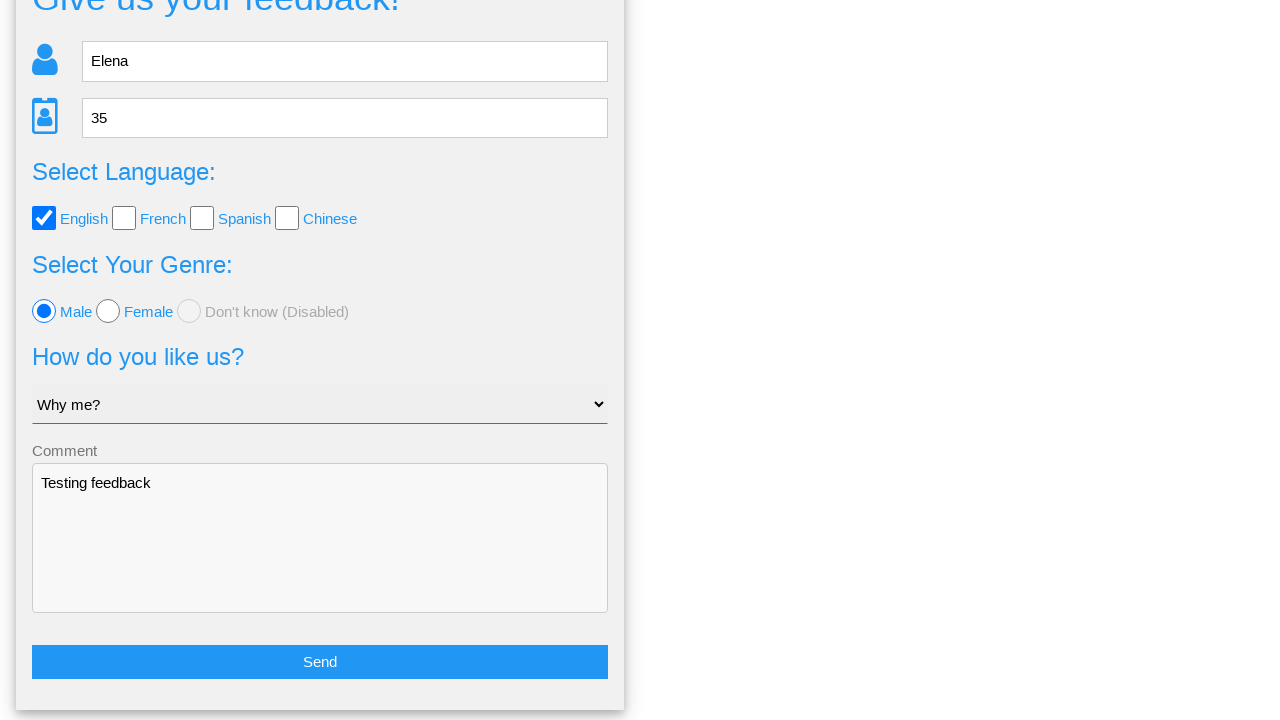

Verified comment field retained 'Testing feedback'
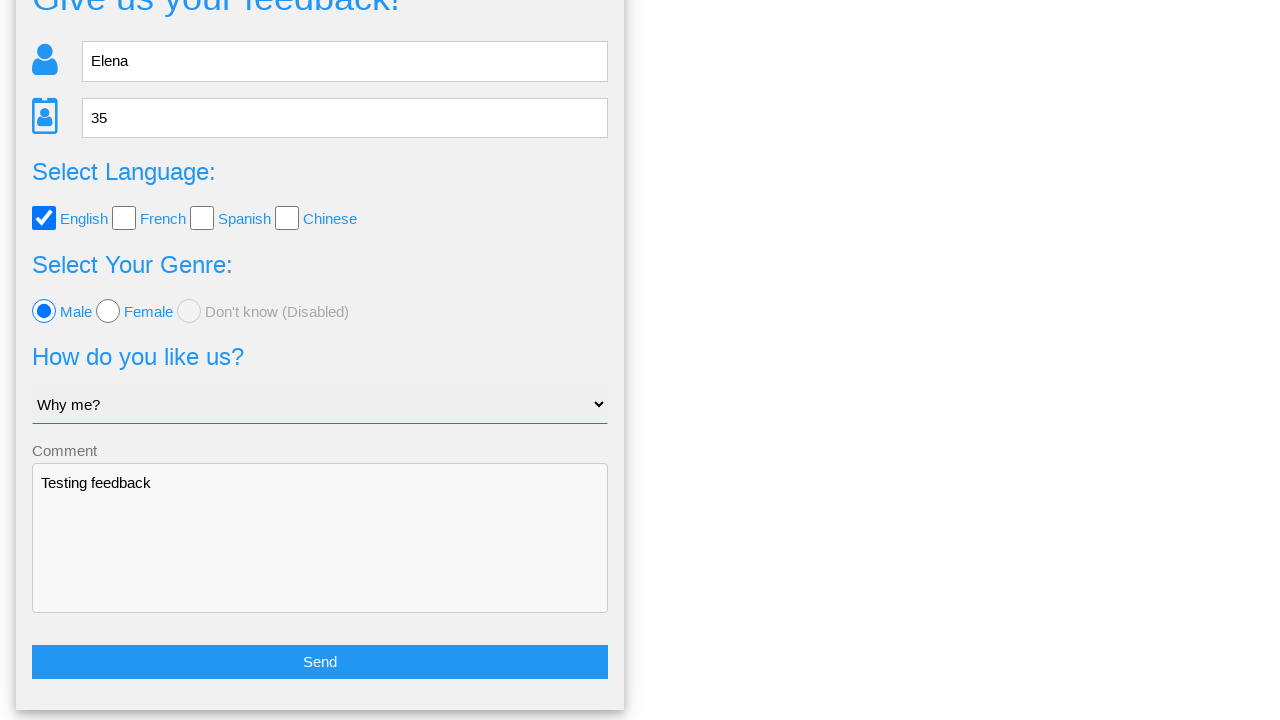

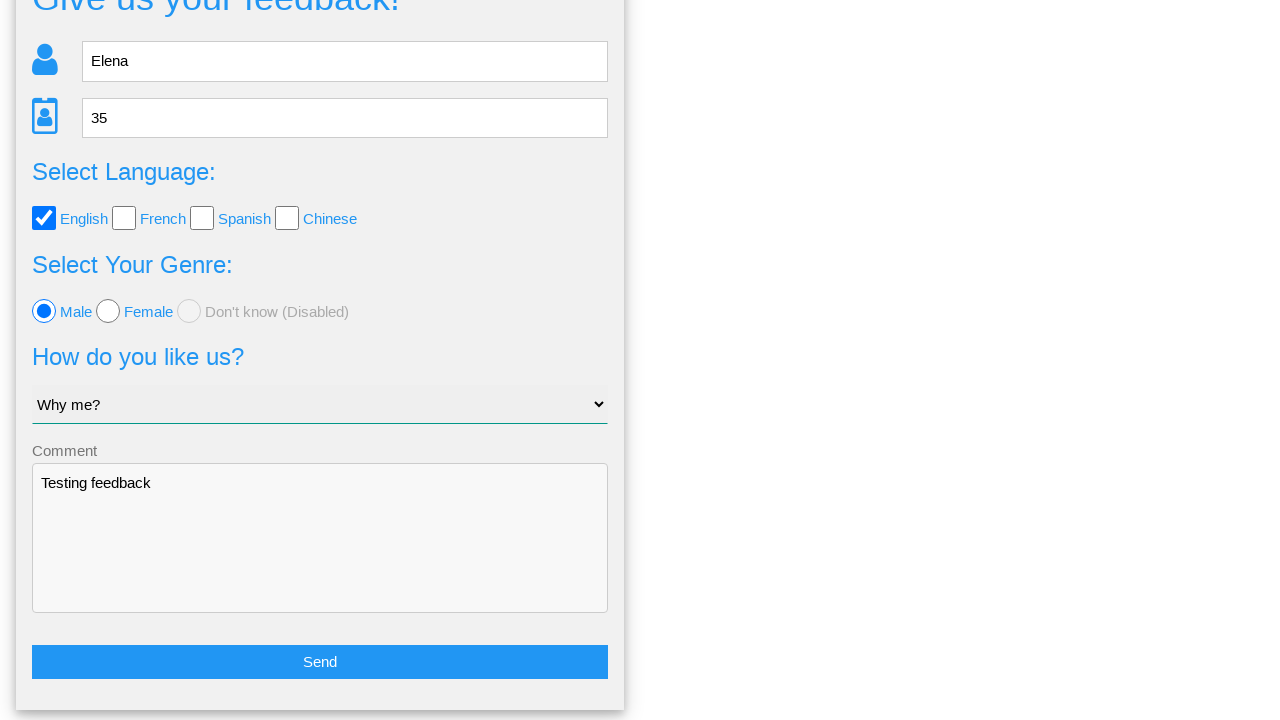